Tests JS Confirm dialog by clicking the confirm button and dismissing the dialog

Starting URL: https://the-internet.herokuapp.com/javascript_alerts

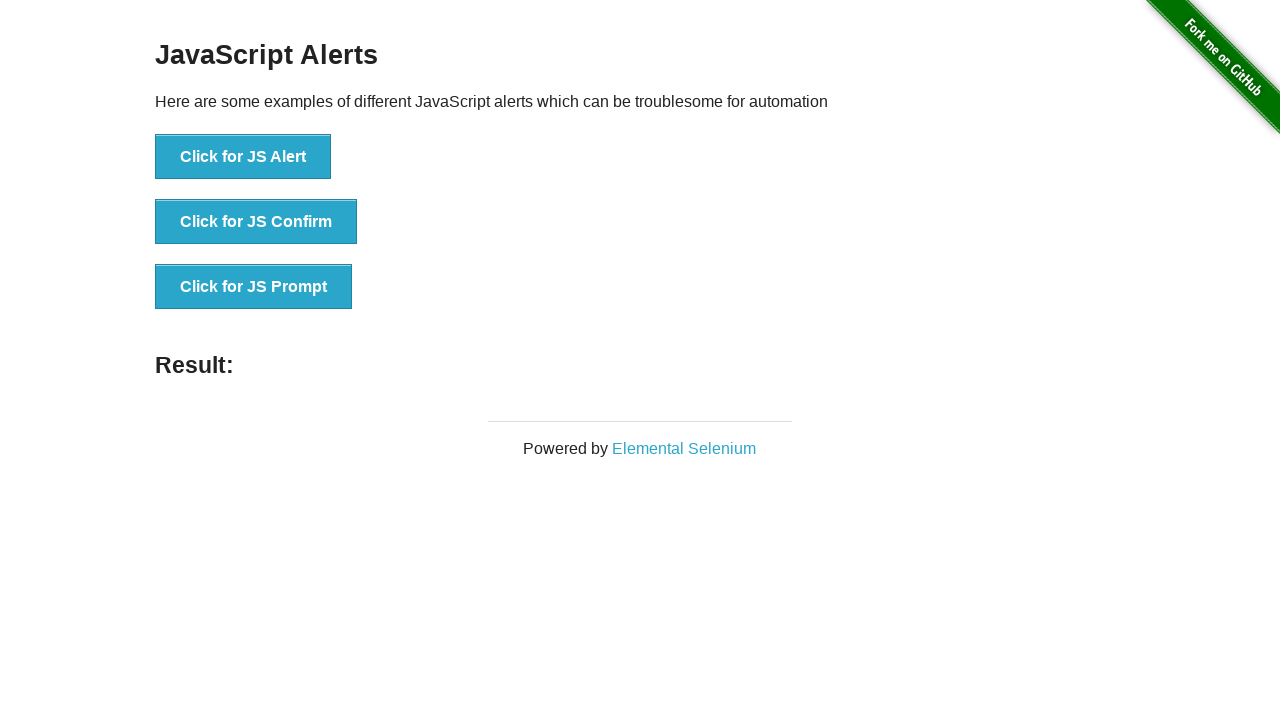

Set up dialog handler to dismiss any JS dialogs
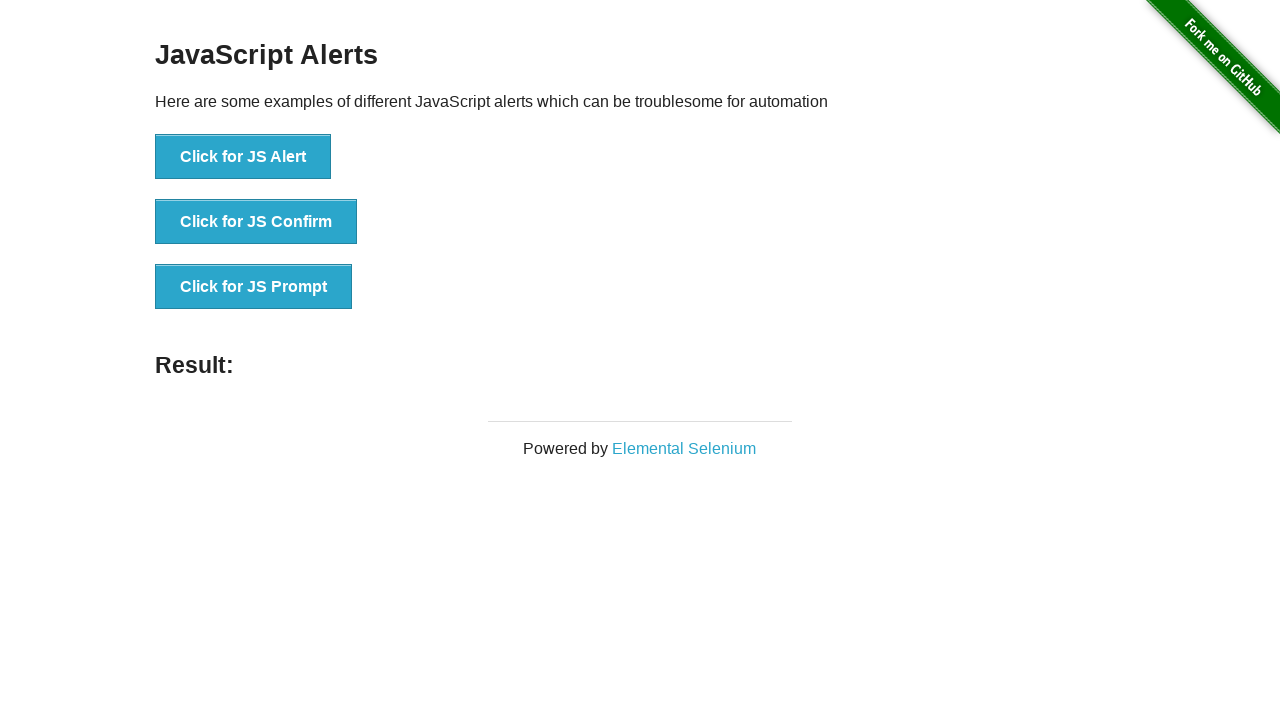

Clicked 'Click for JS Confirm' button to trigger JS Confirm dialog at (256, 222) on button:has-text('Click for JS Confirm')
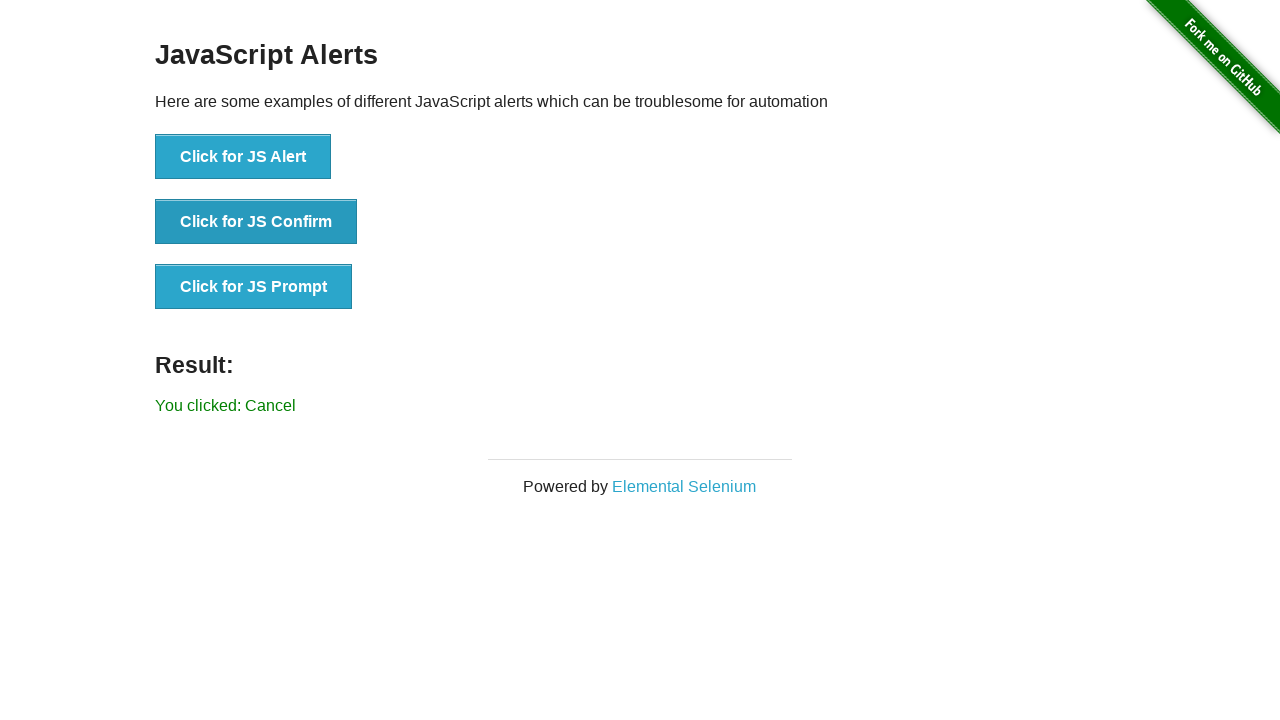

Verified that 'You clicked: Cancel' text appeared after dismissing the confirm dialog
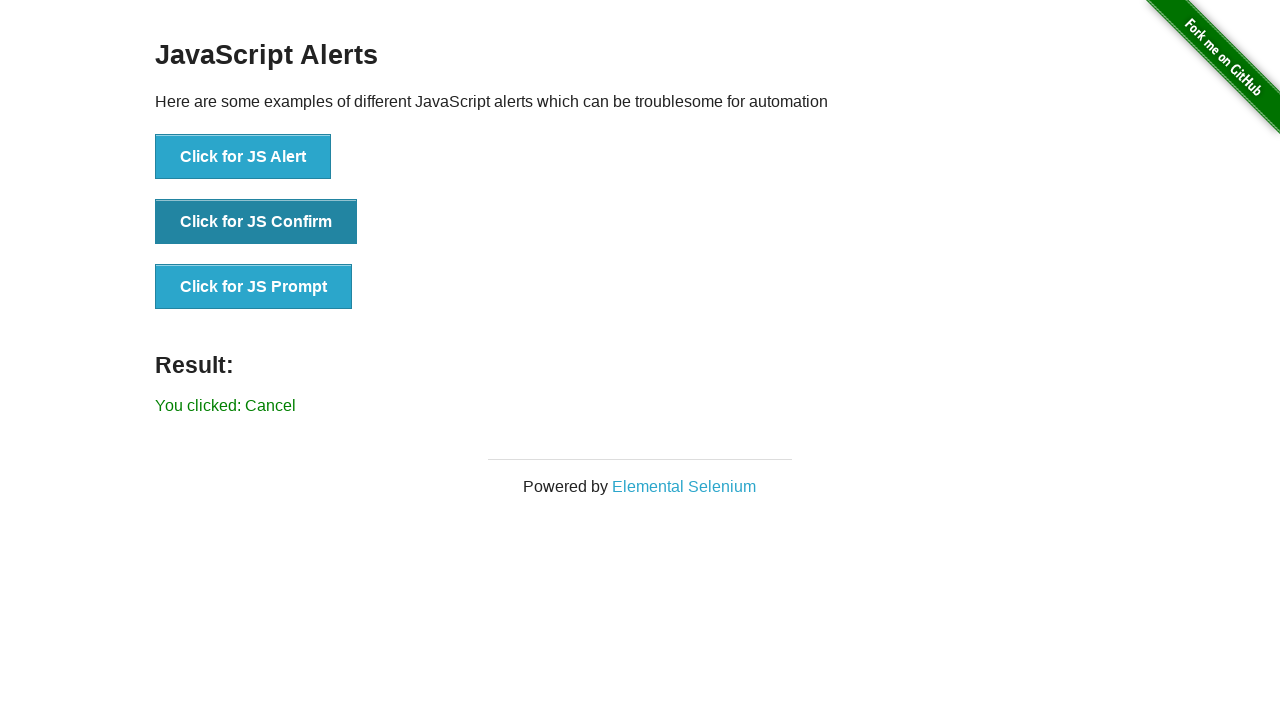

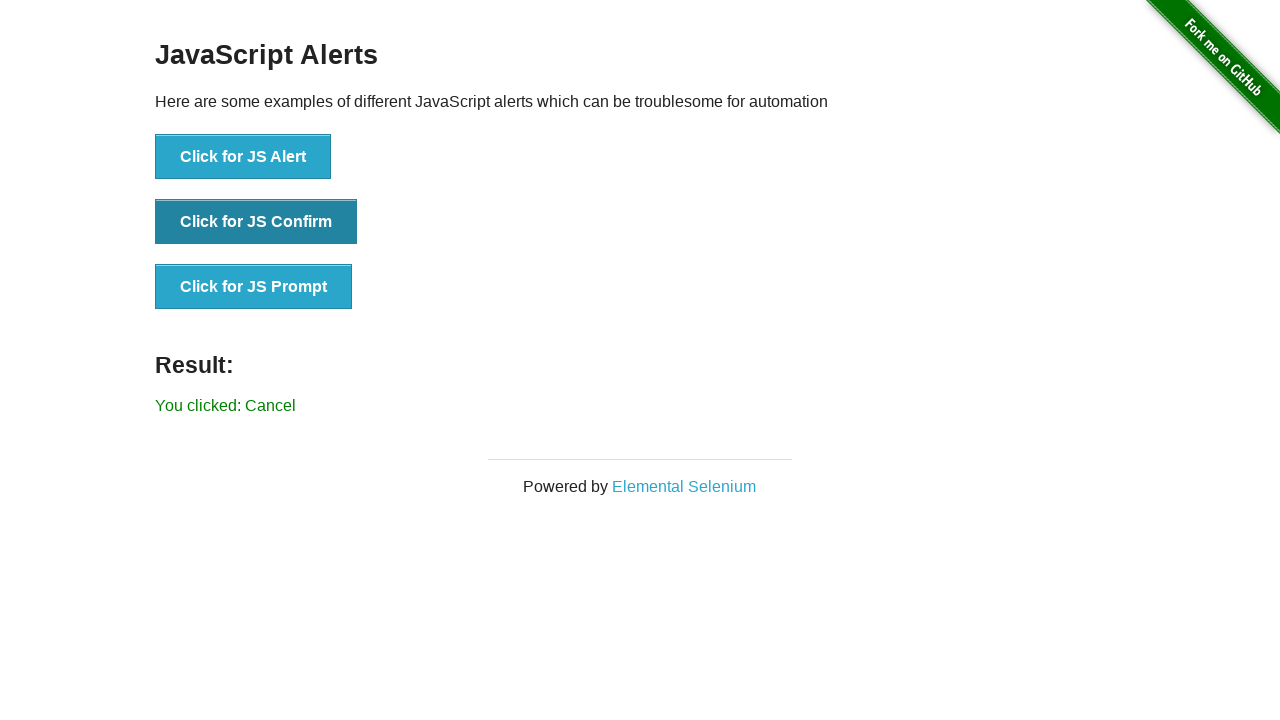